Tests the DemoQA practice form by filling out all fields including personal information, date of birth, subjects, hobbies, address, and state/city selection, then submitting the form.

Starting URL: https://demoqa.com/automation-practice-form

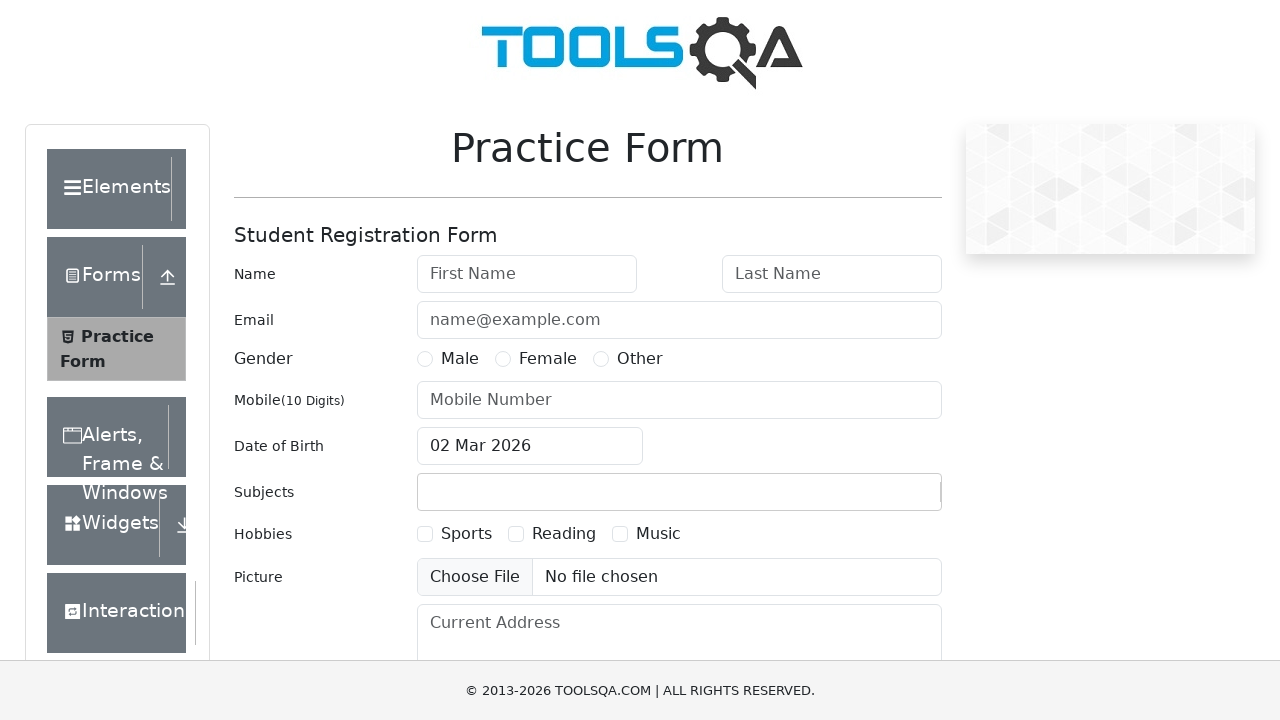

Scrolled down 400px to view form fields
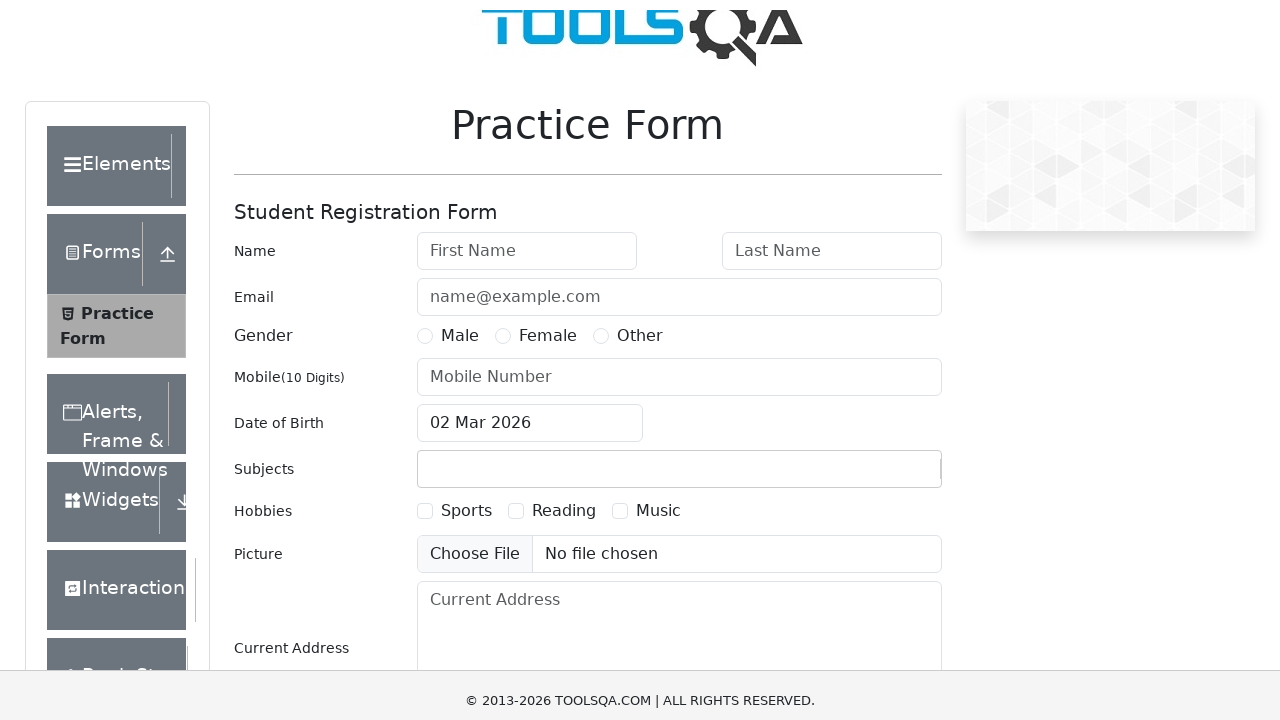

Filled first name field with 'neeva' on #firstName
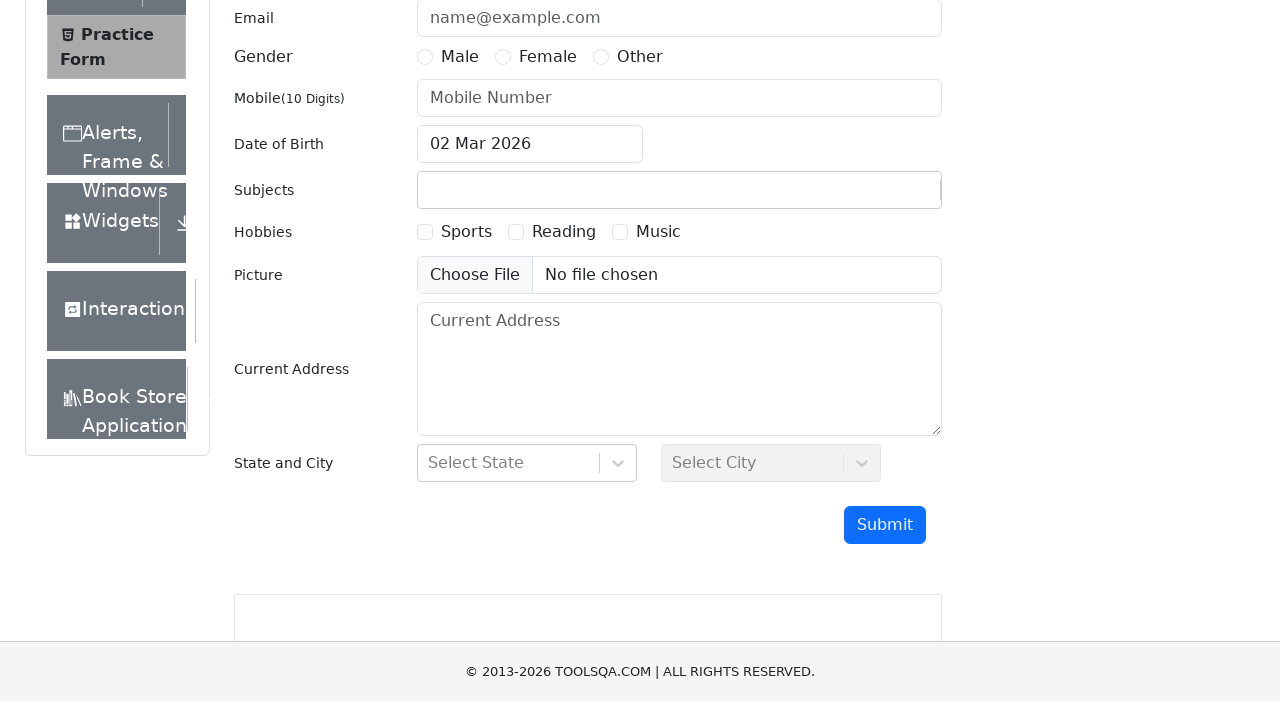

Filled last name field with 'Sharma' on #lastName
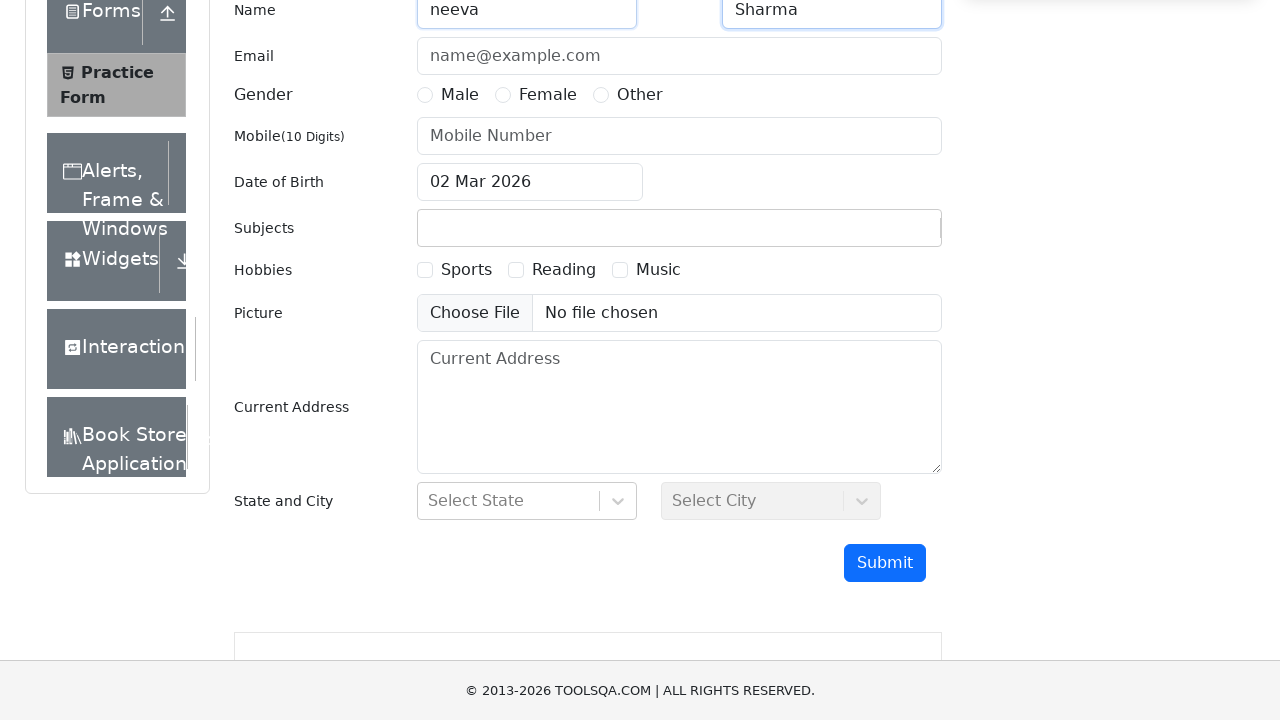

Filled email field with 'danish123@gmail.com' on #userEmail
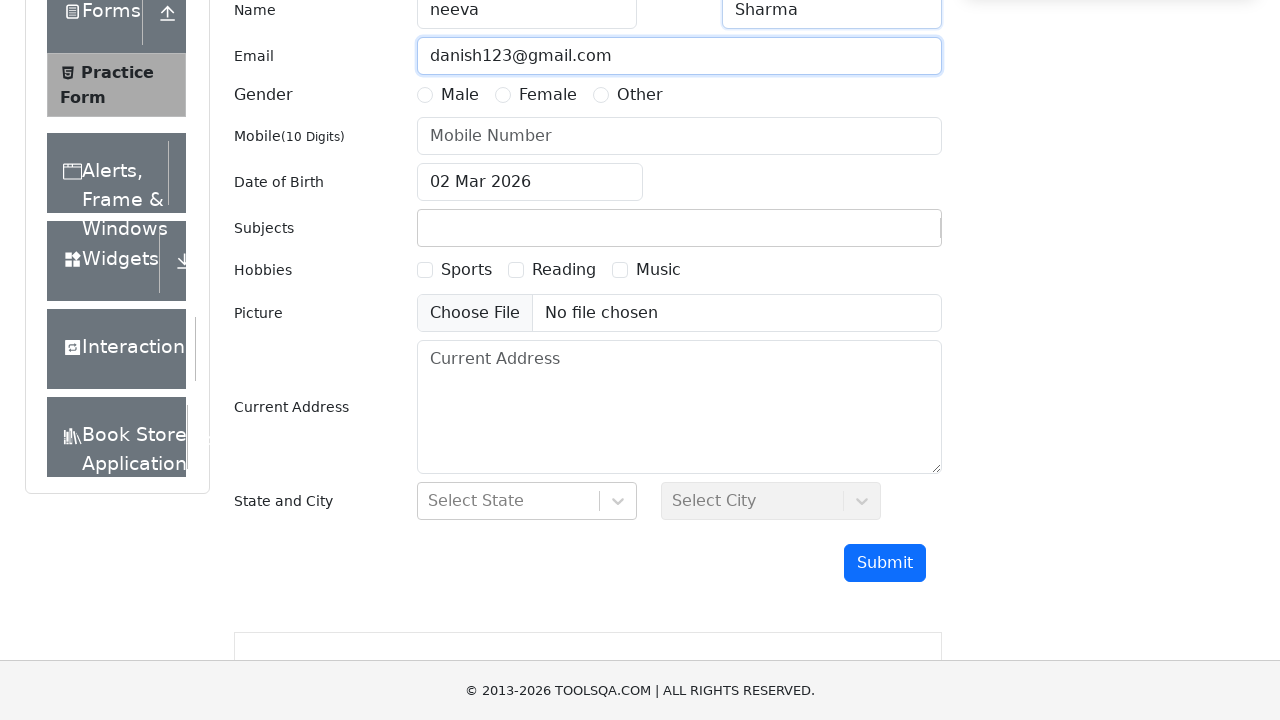

Selected Female gender option at (548, 95) on label[for='gender-radio-2']
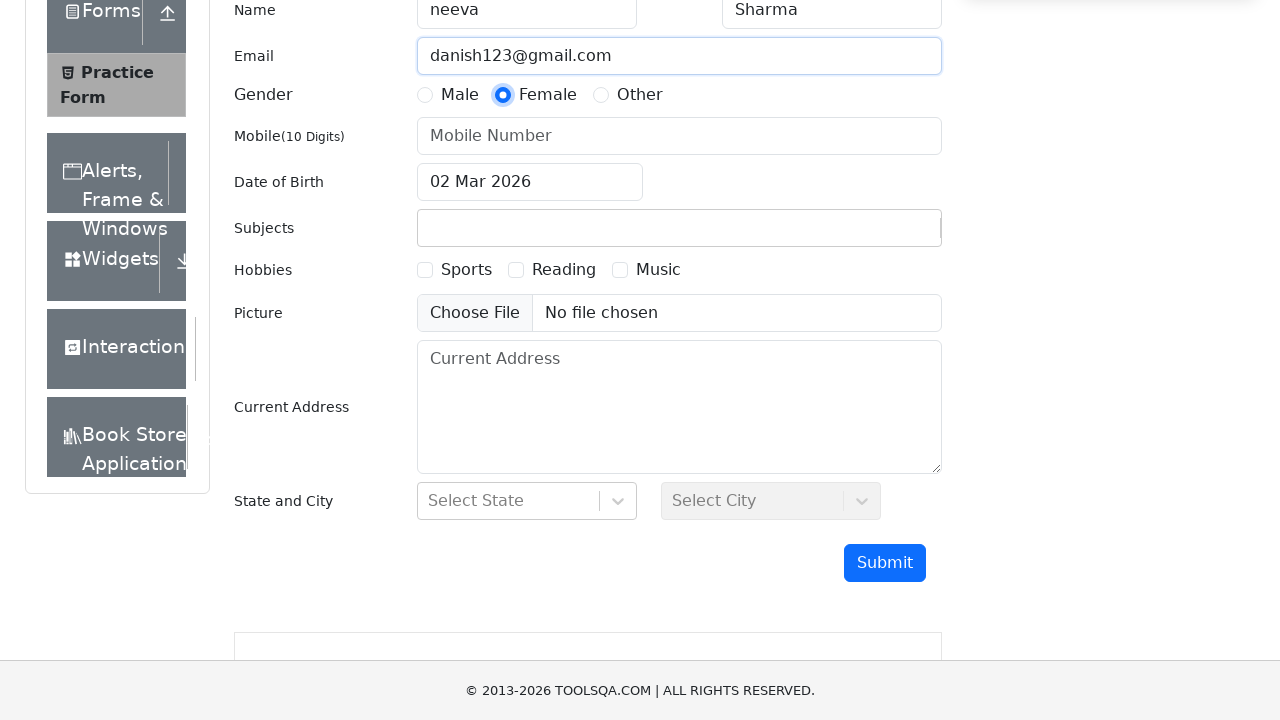

Scrolled down additional 300px
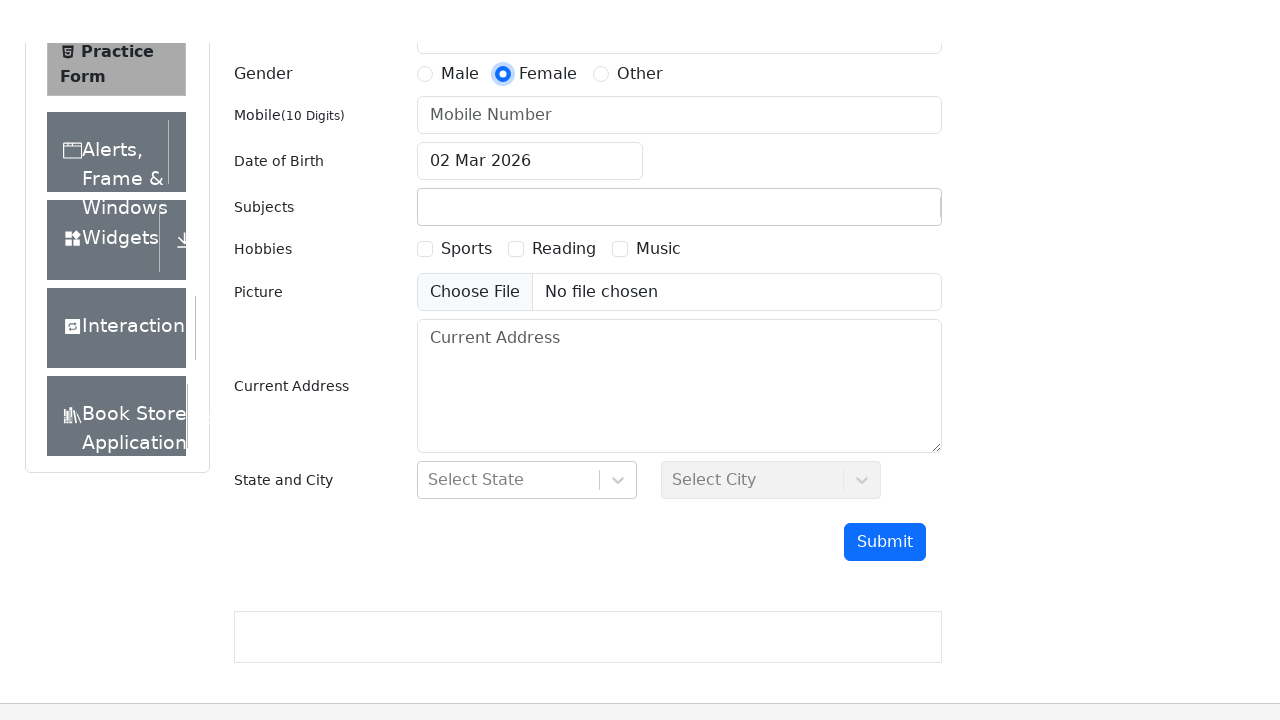

Filled phone number field with '9763060269' on #userNumber
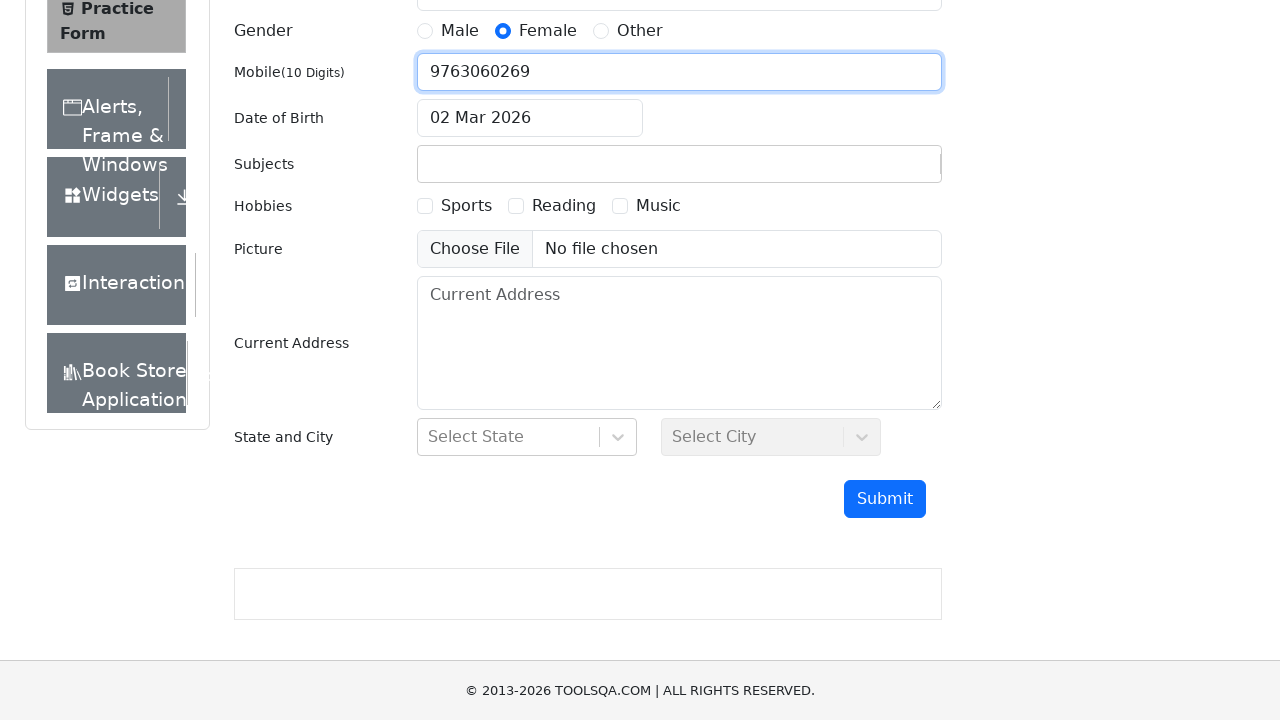

Clicked date of birth input to open date picker at (530, 118) on #dateOfBirthInput
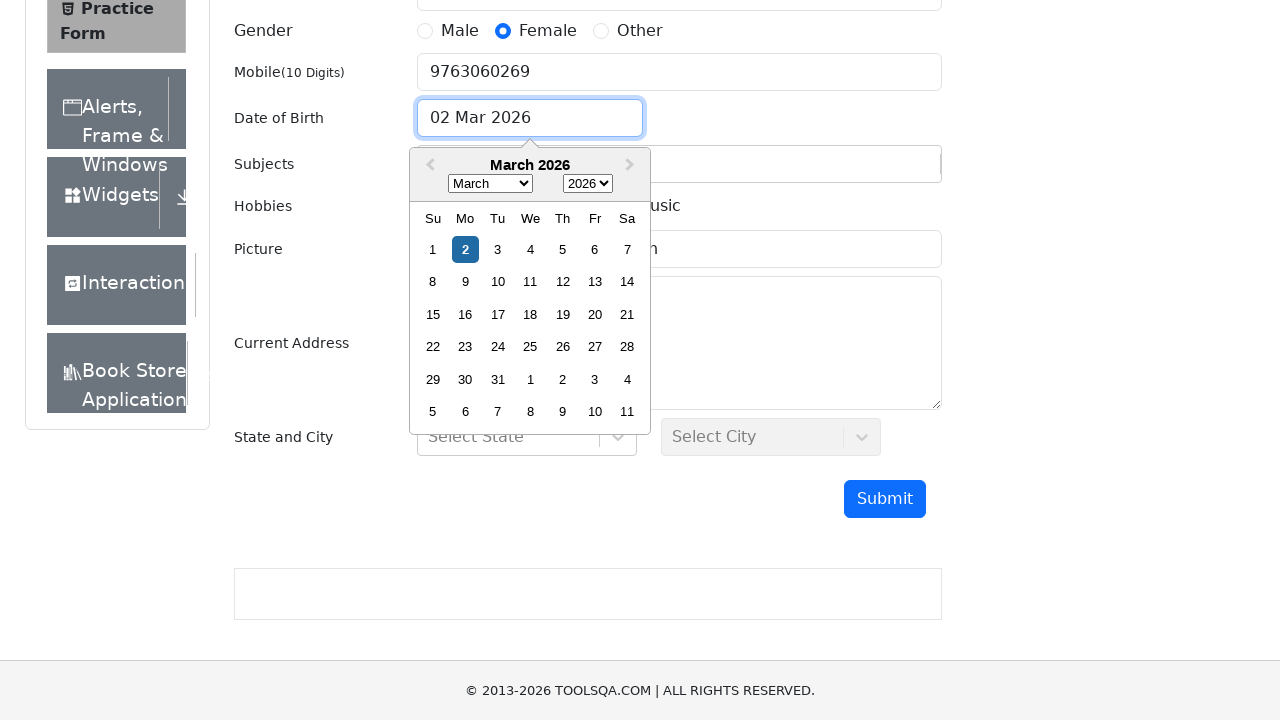

Selected year 2025 from date picker on .react-datepicker__year-select
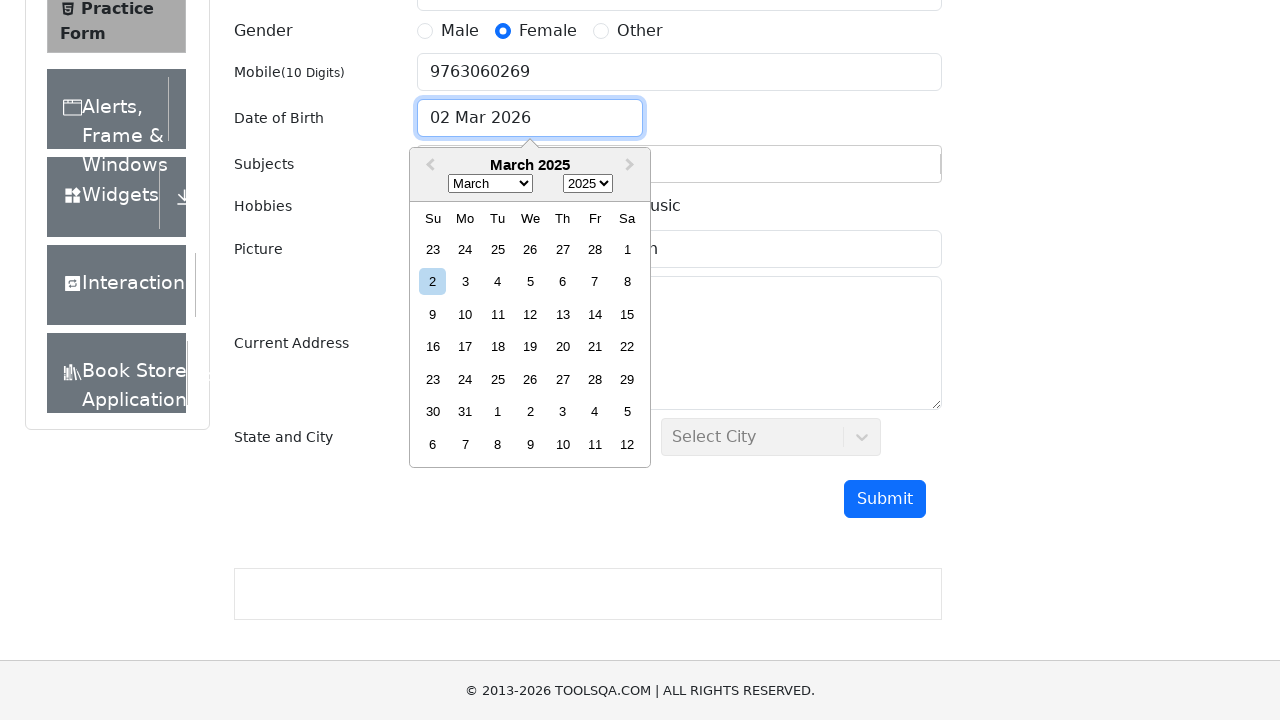

Selected month December (index 11) from date picker on .react-datepicker__month-select
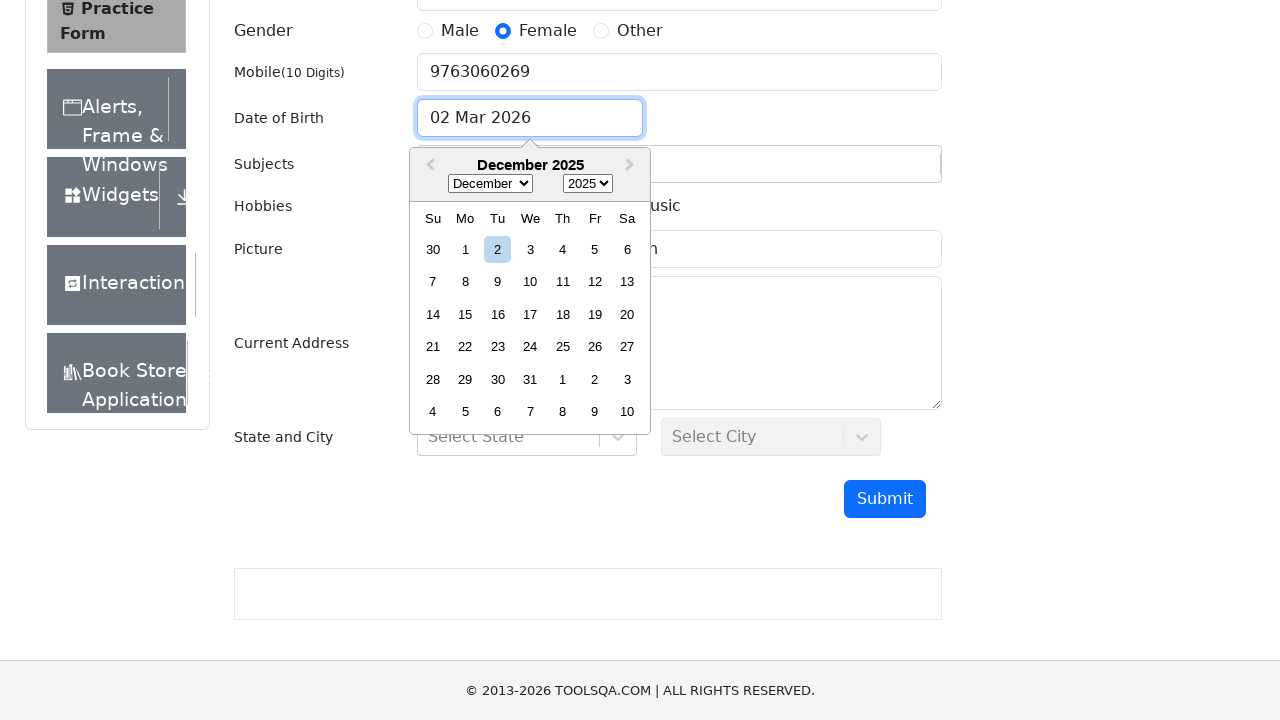

Selected day 17 from date picker at (530, 314) on .react-datepicker__day--017:not(.react-datepicker__day--outside-month)
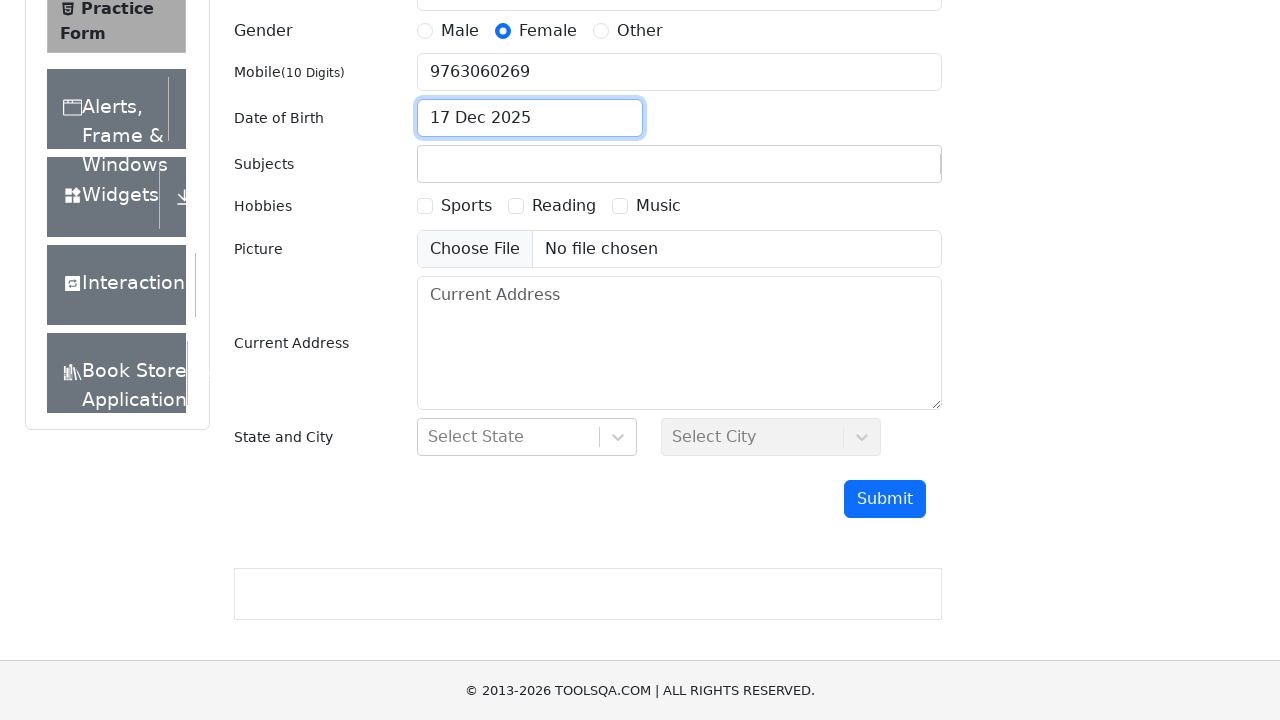

Typed 'Math' in subjects input field on #subjectsInput
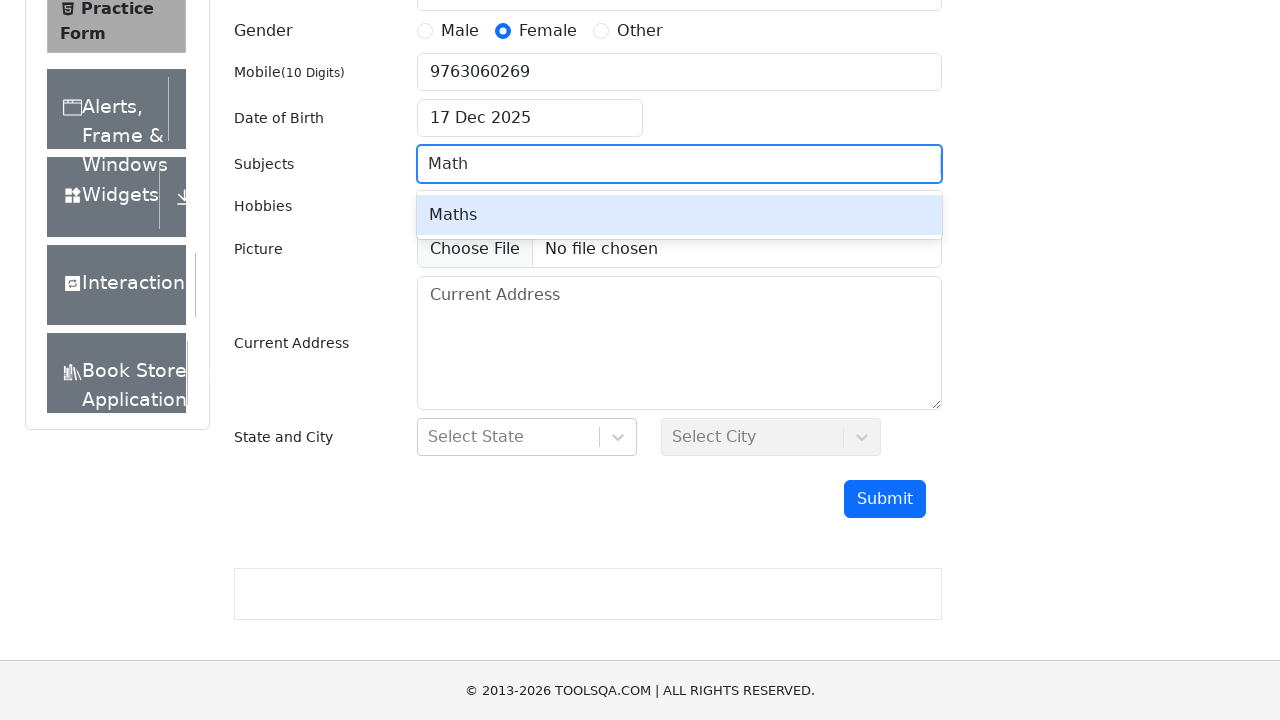

Waited 500ms for autocomplete suggestions
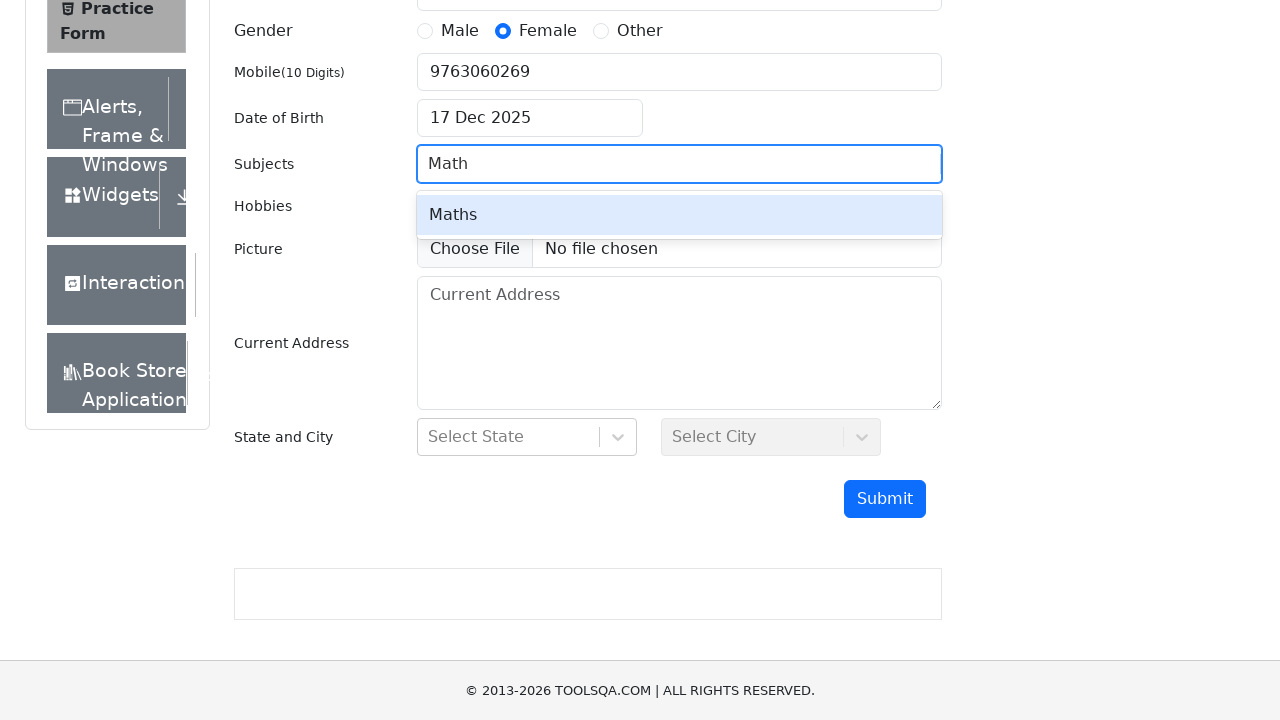

Pressed Enter to select subject 'Math' on #subjectsInput
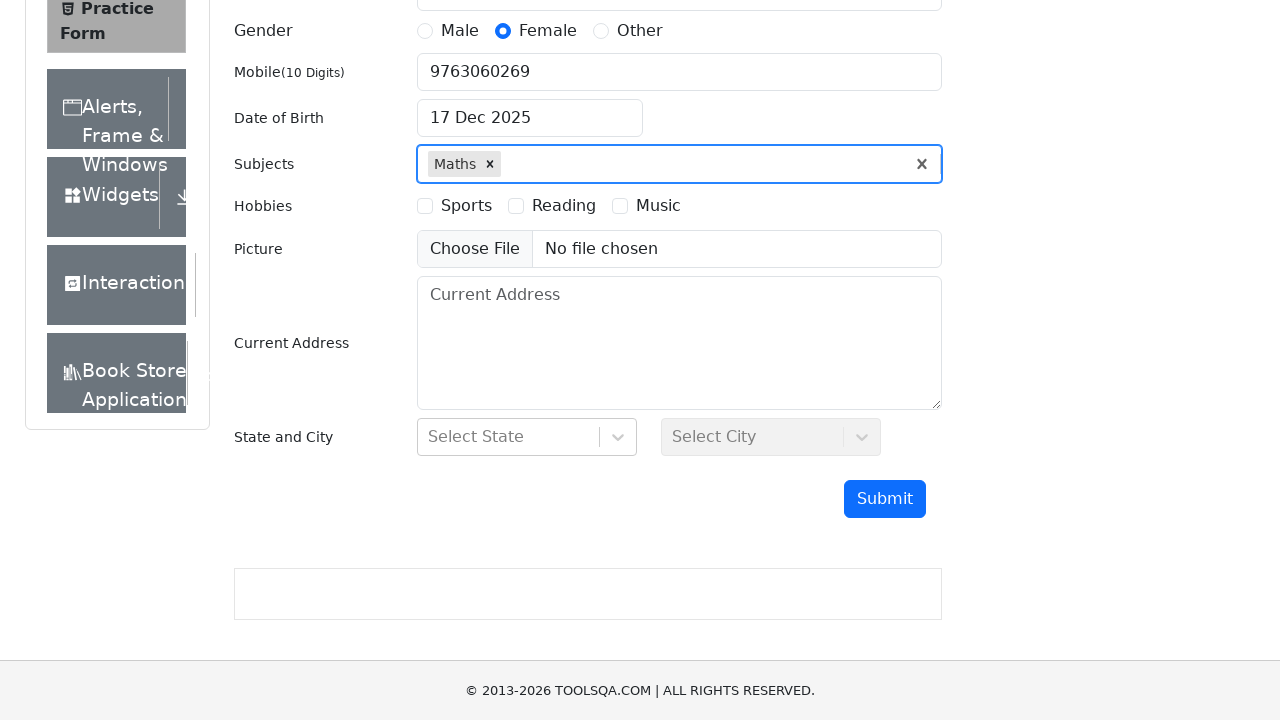

Typed 'Phy' in subjects input field on #subjectsInput
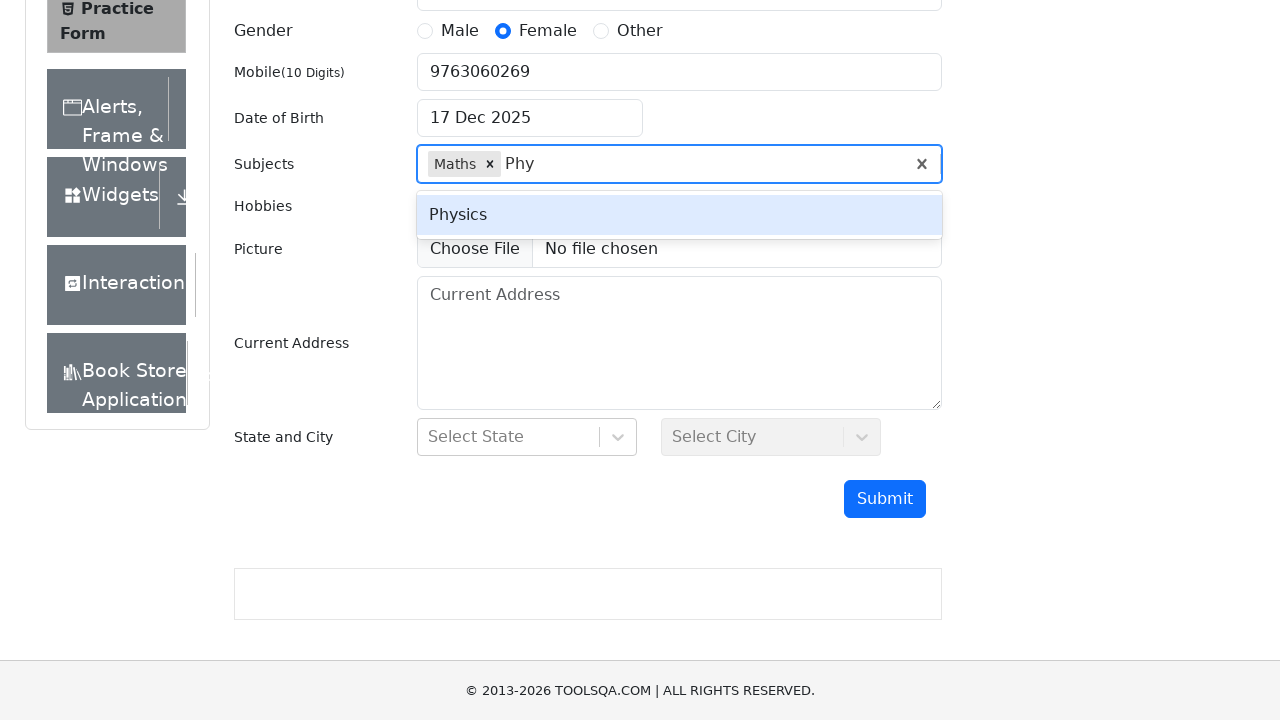

Waited 500ms for autocomplete suggestions
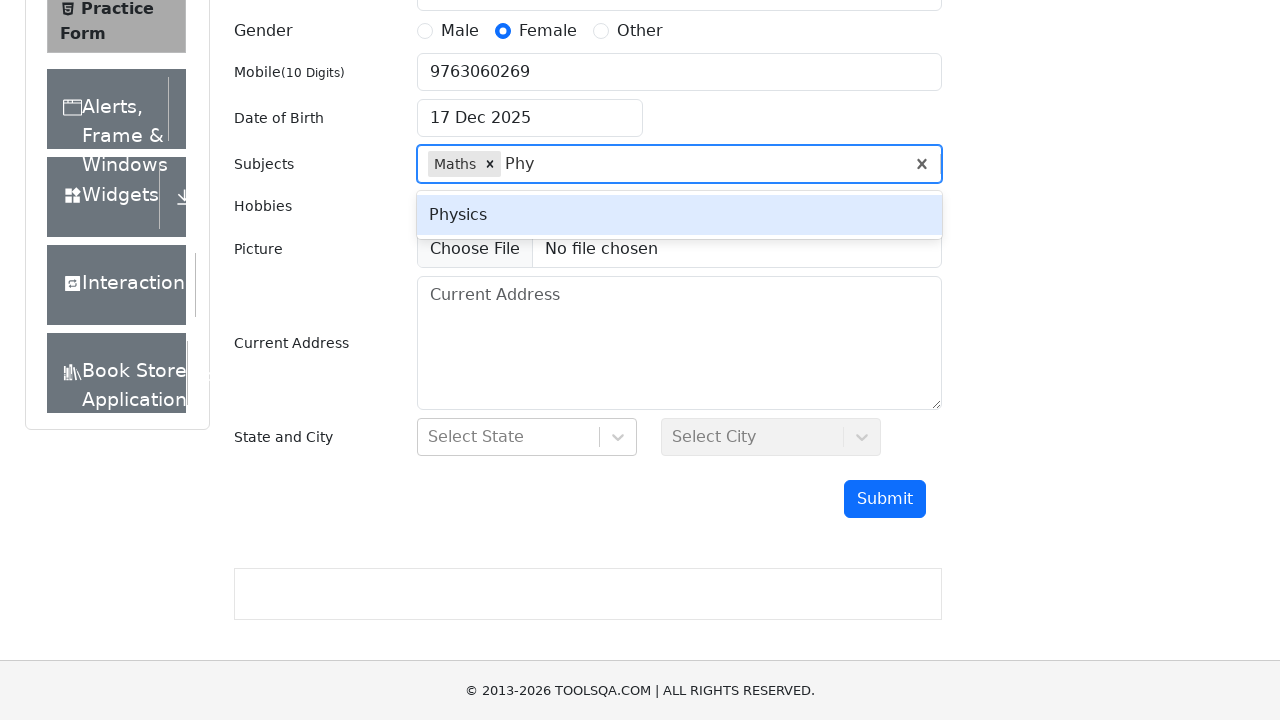

Pressed Enter to select subject 'Phy' on #subjectsInput
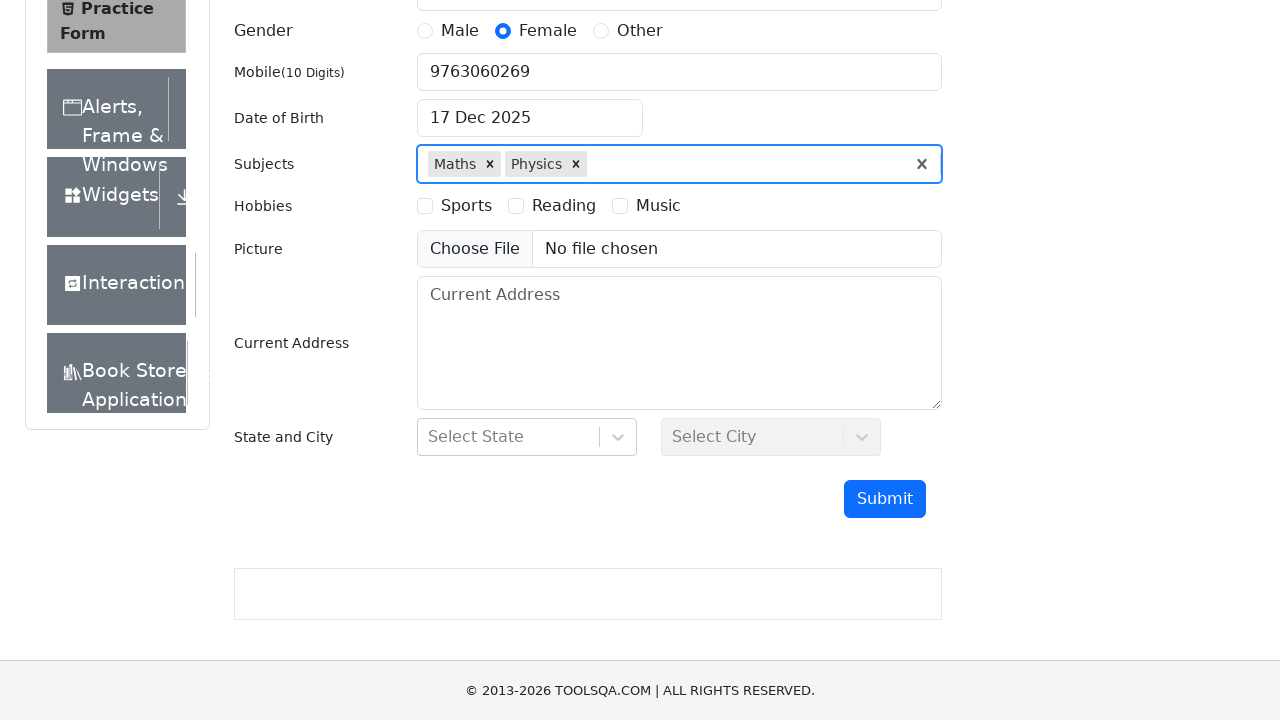

Typed 'Eco' in subjects input field on #subjectsInput
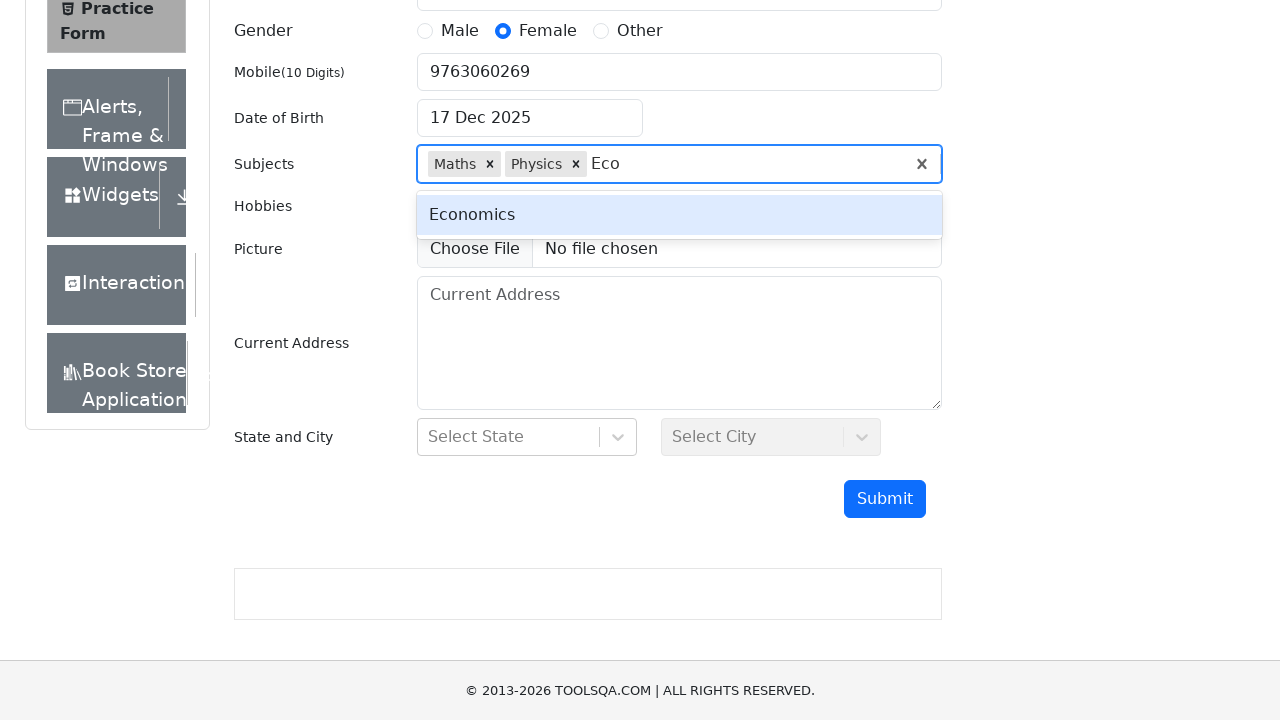

Waited 500ms for autocomplete suggestions
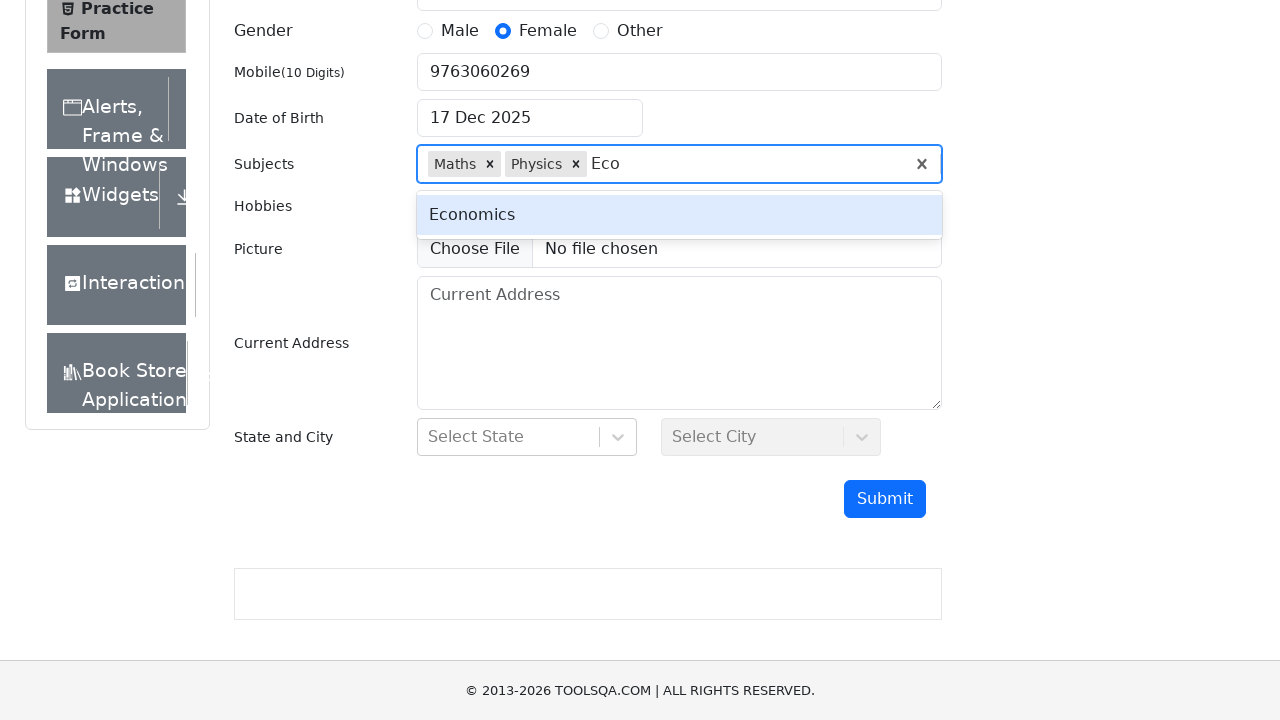

Pressed Enter to select subject 'Eco' on #subjectsInput
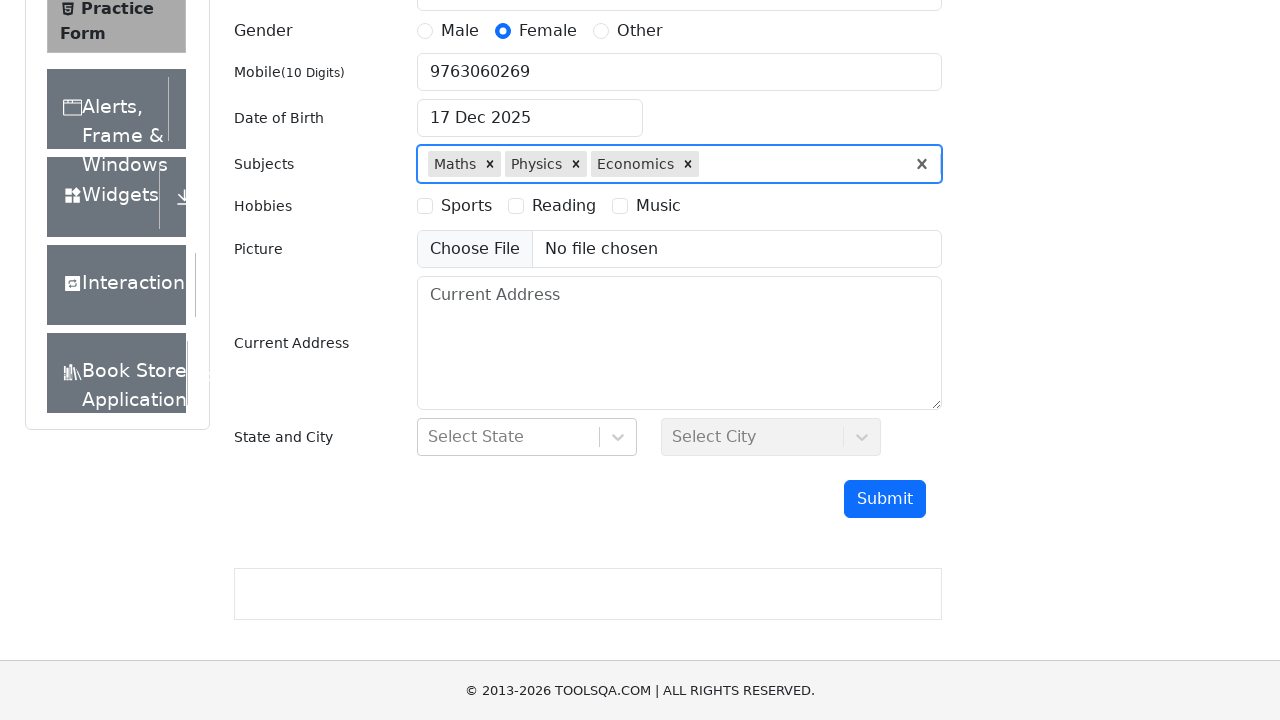

Selected Sports hobby checkbox at (466, 206) on label[for='hobbies-checkbox-1']
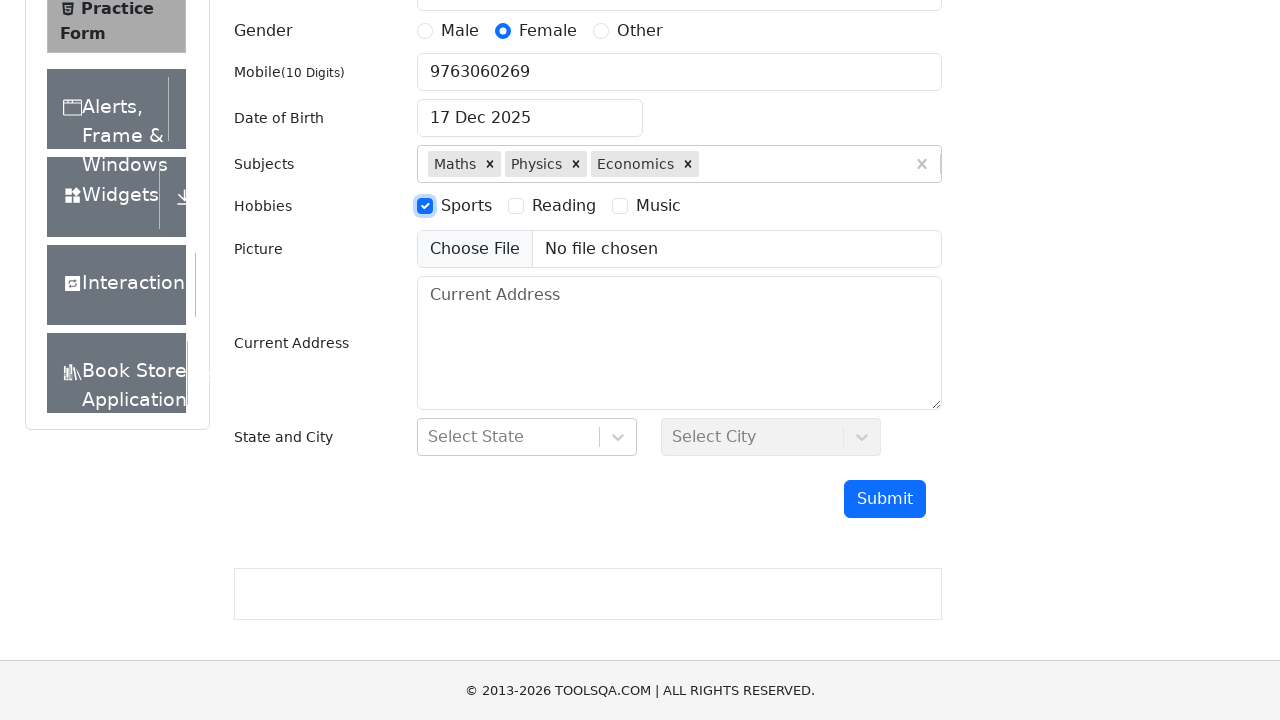

Scrolled down 400px to view address and state/city fields
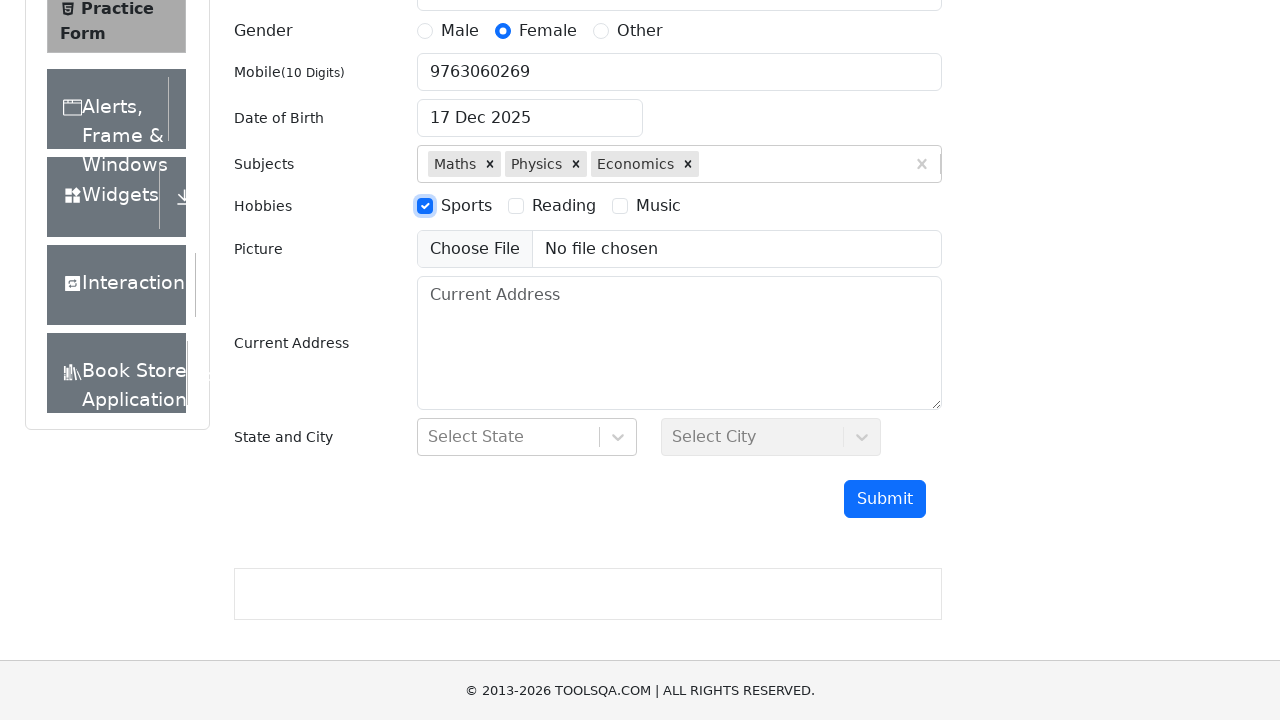

Filled current address field with '182.b Nasfjls 416416' on #currentAddress
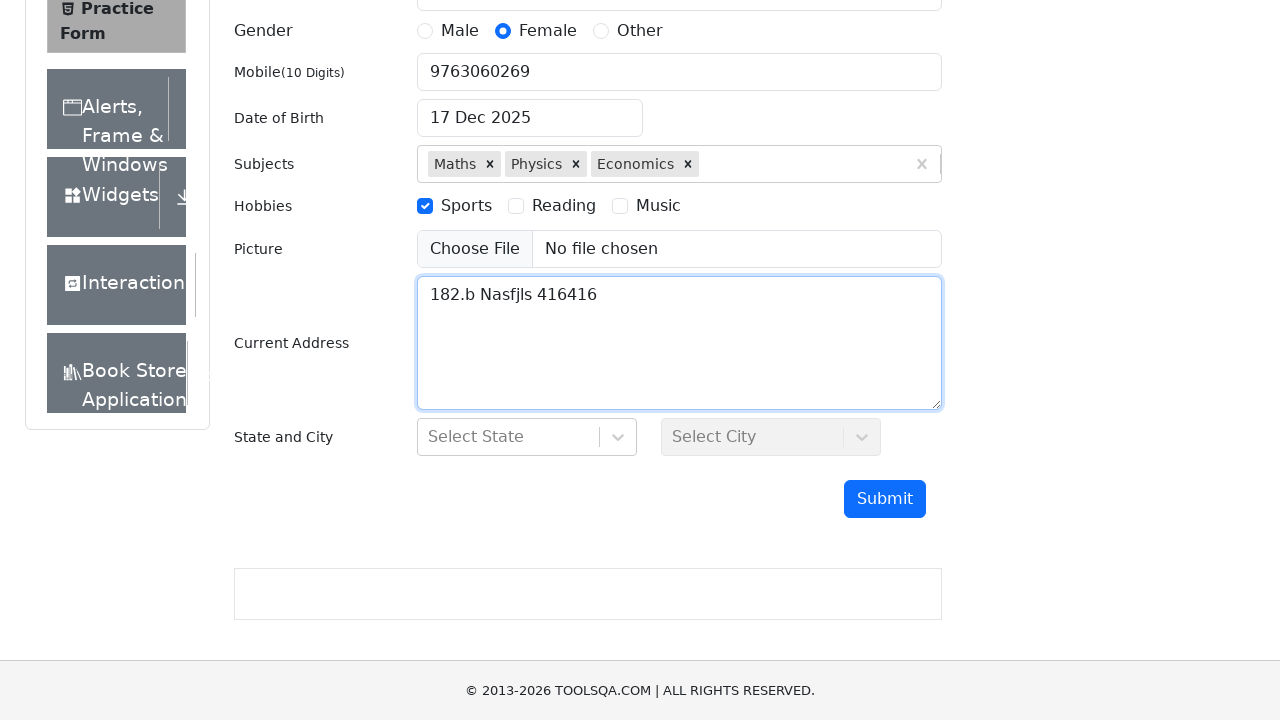

Typed 'NCR' in state select field on #react-select-3-input
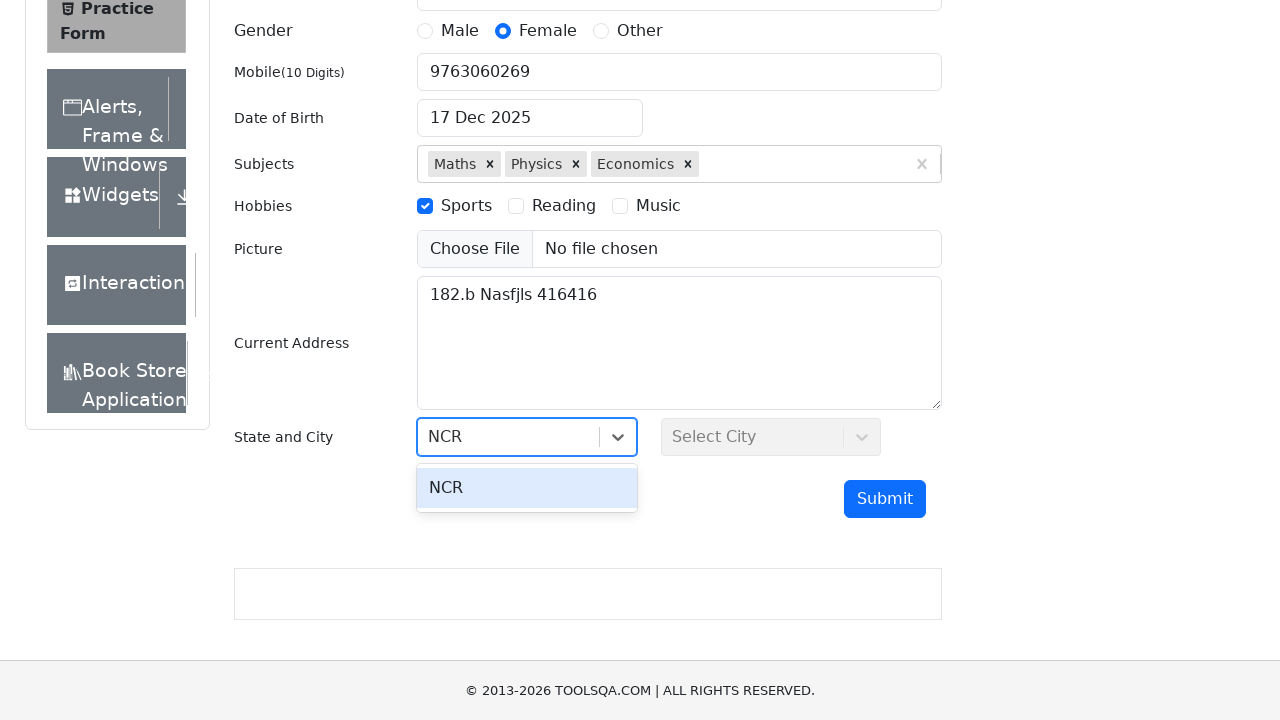

Pressed Enter to select NCR as state on #react-select-3-input
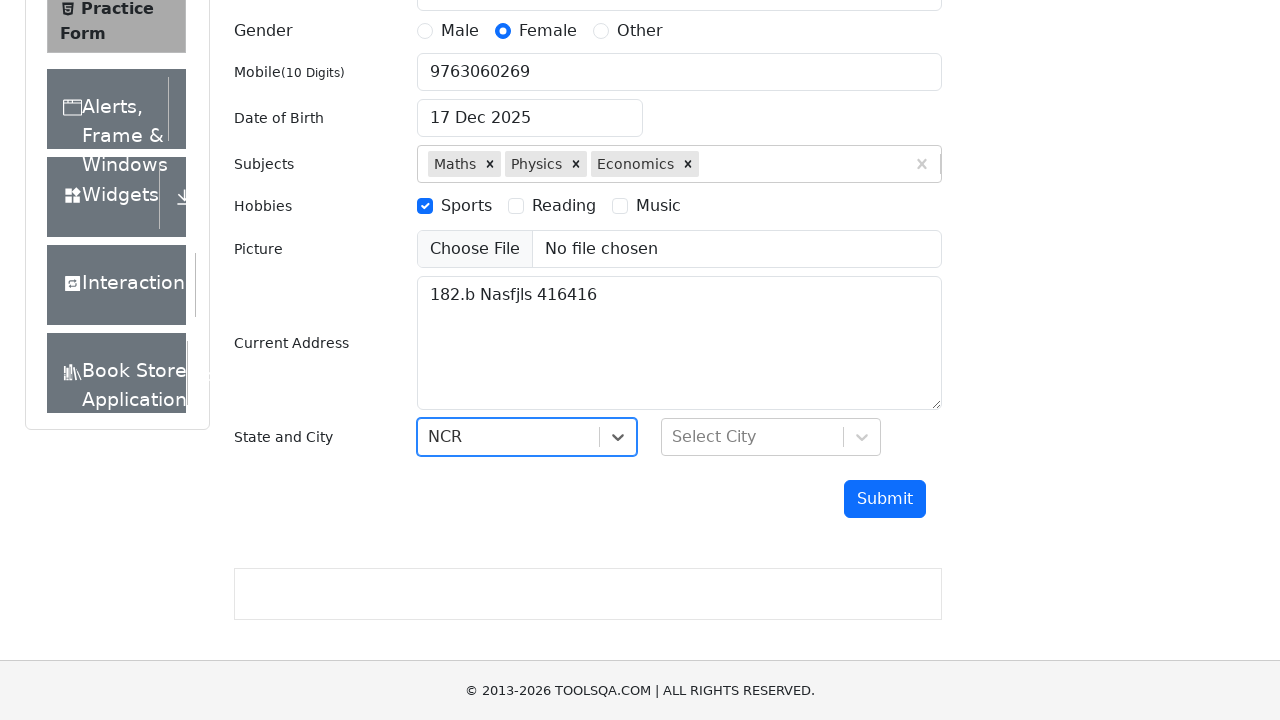

Typed 'Delhi' in city select field on #react-select-4-input
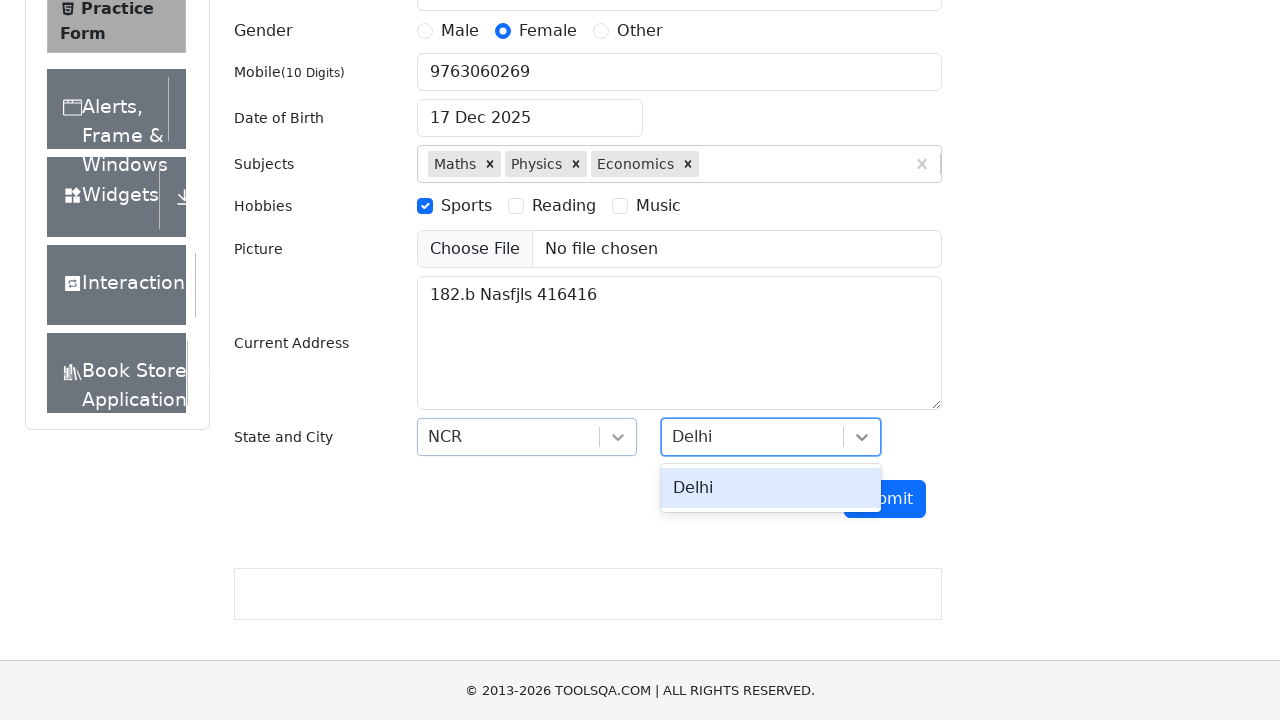

Pressed Enter to select Delhi as city on #react-select-4-input
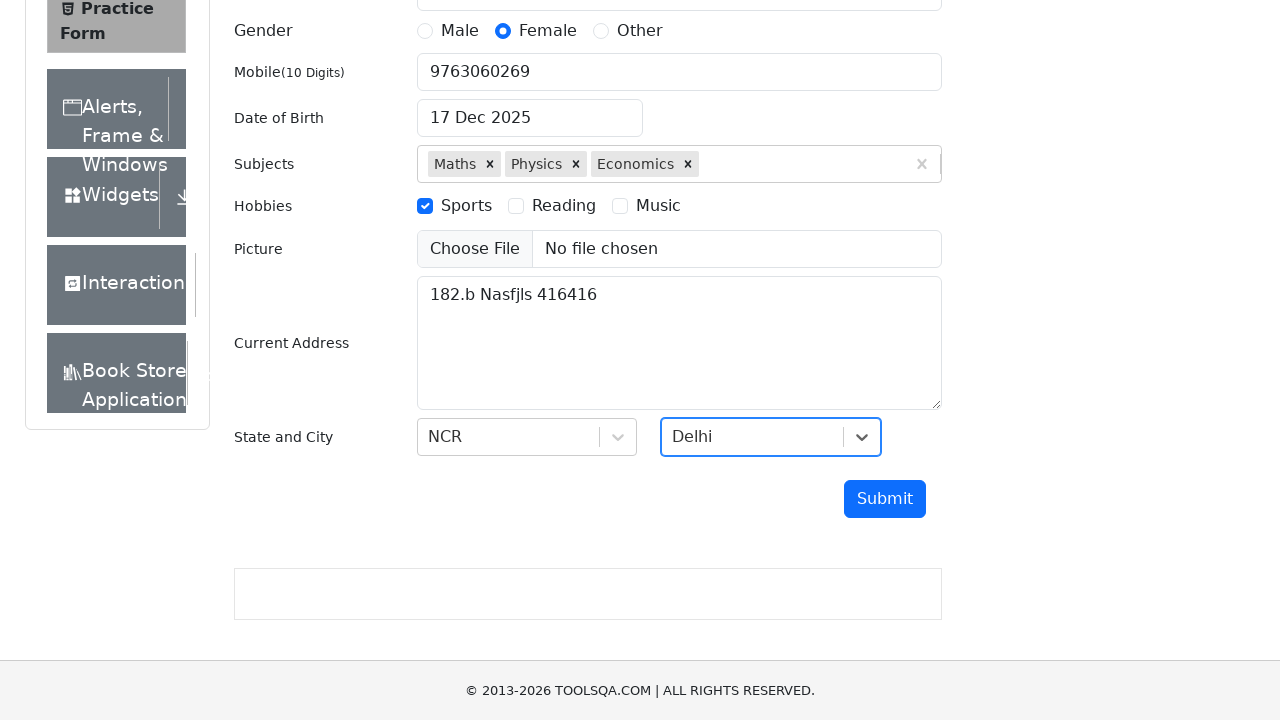

Clicked submit button to submit the form at (885, 499) on #submit
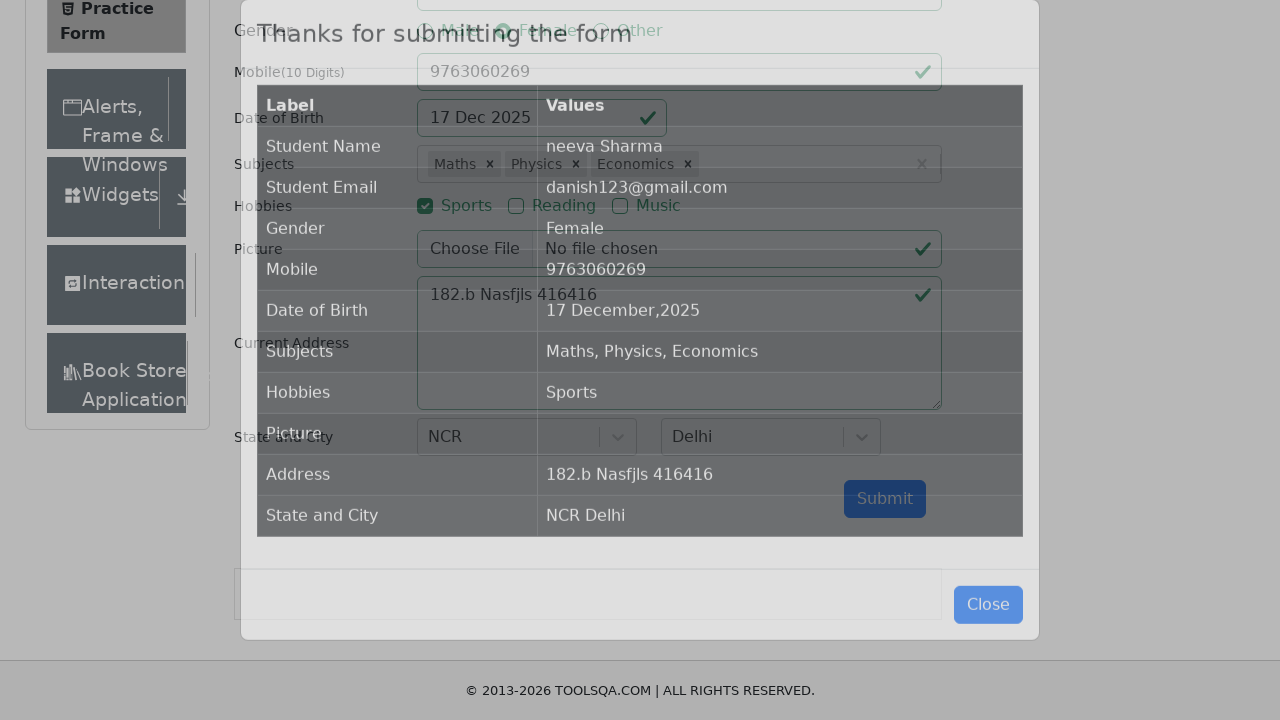

Form submission modal appeared successfully
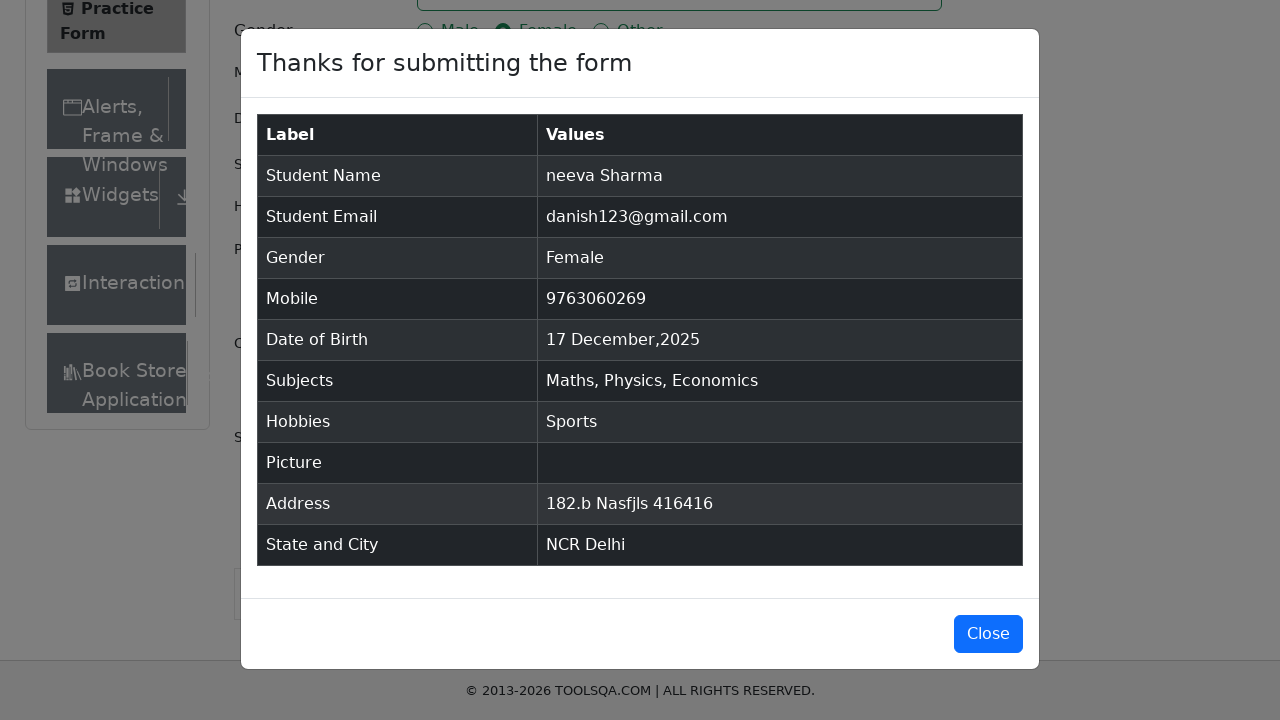

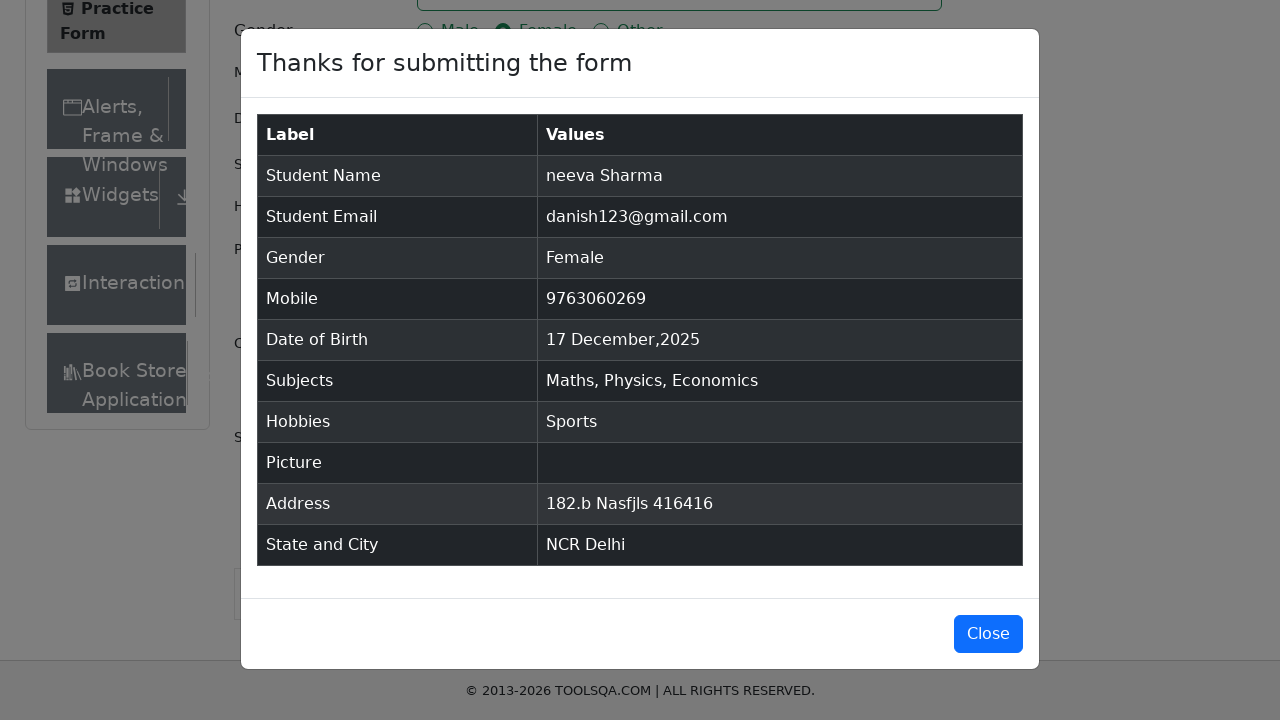